Tests that the todo counter displays the correct number of items as todos are added

Starting URL: https://demo.playwright.dev/todomvc

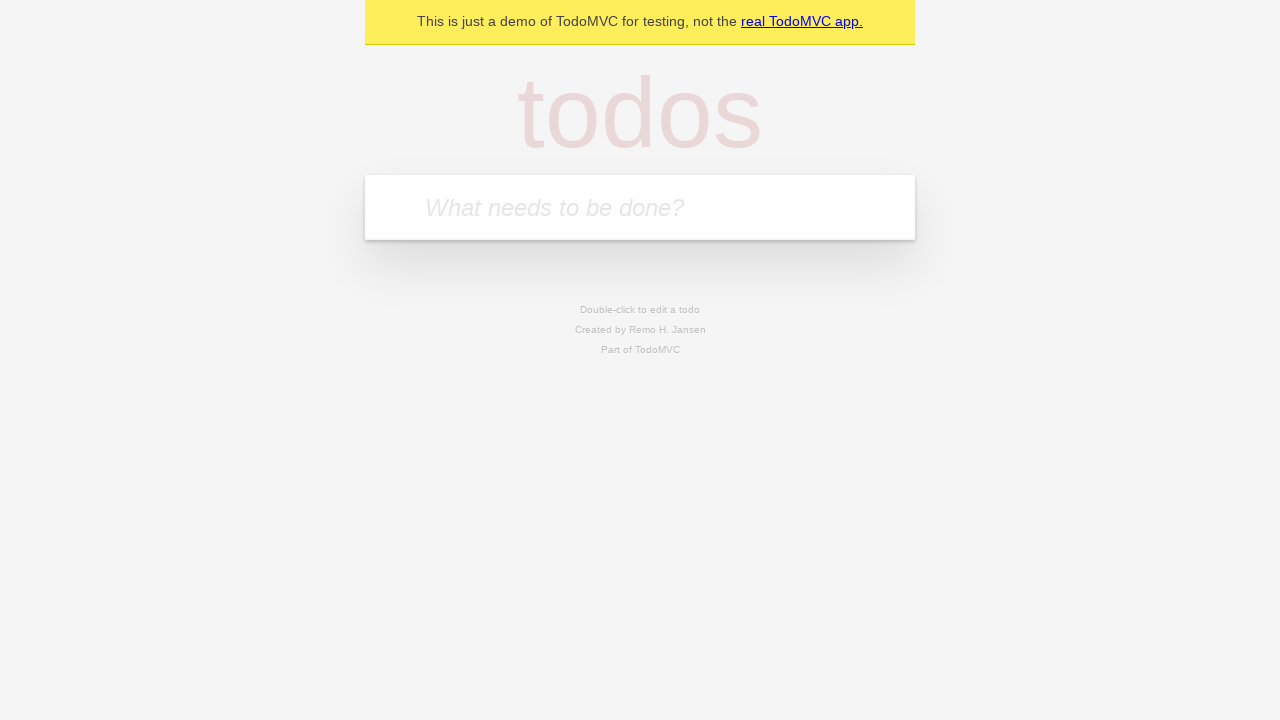

Filled todo input field with 'buy some cheese' on internal:attr=[placeholder="What needs to be done?"i]
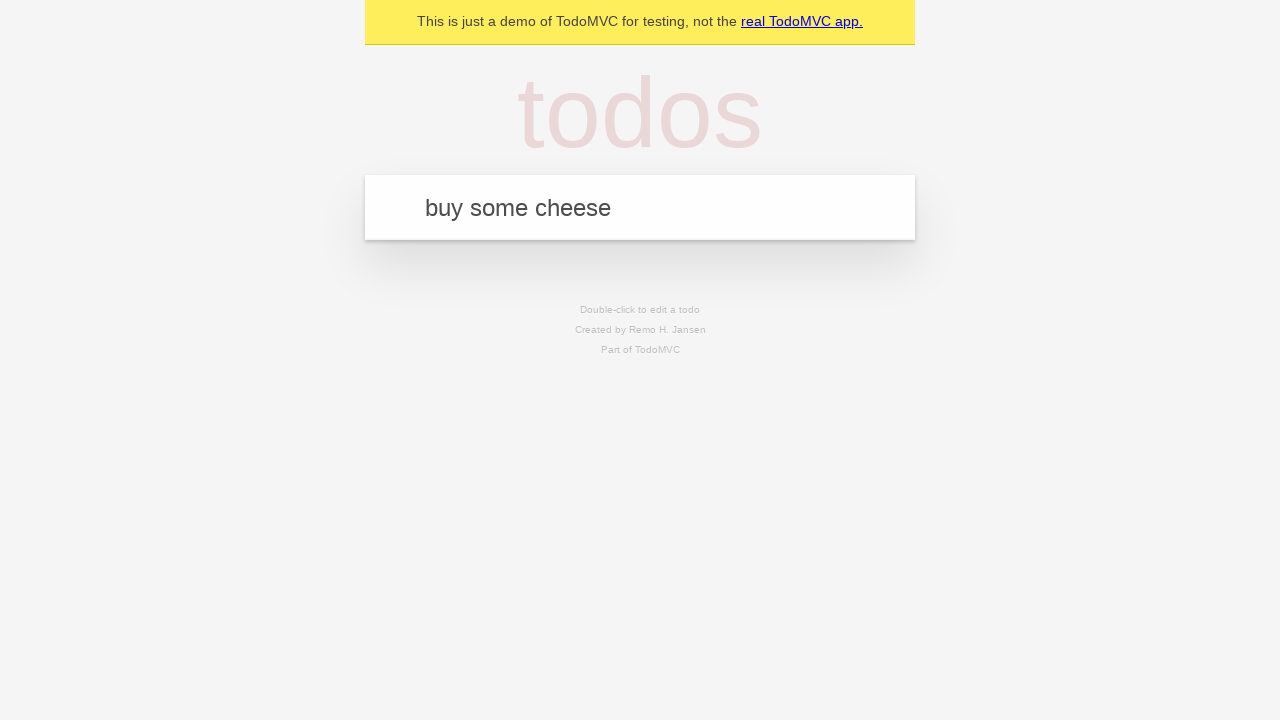

Pressed Enter to add first todo item on internal:attr=[placeholder="What needs to be done?"i]
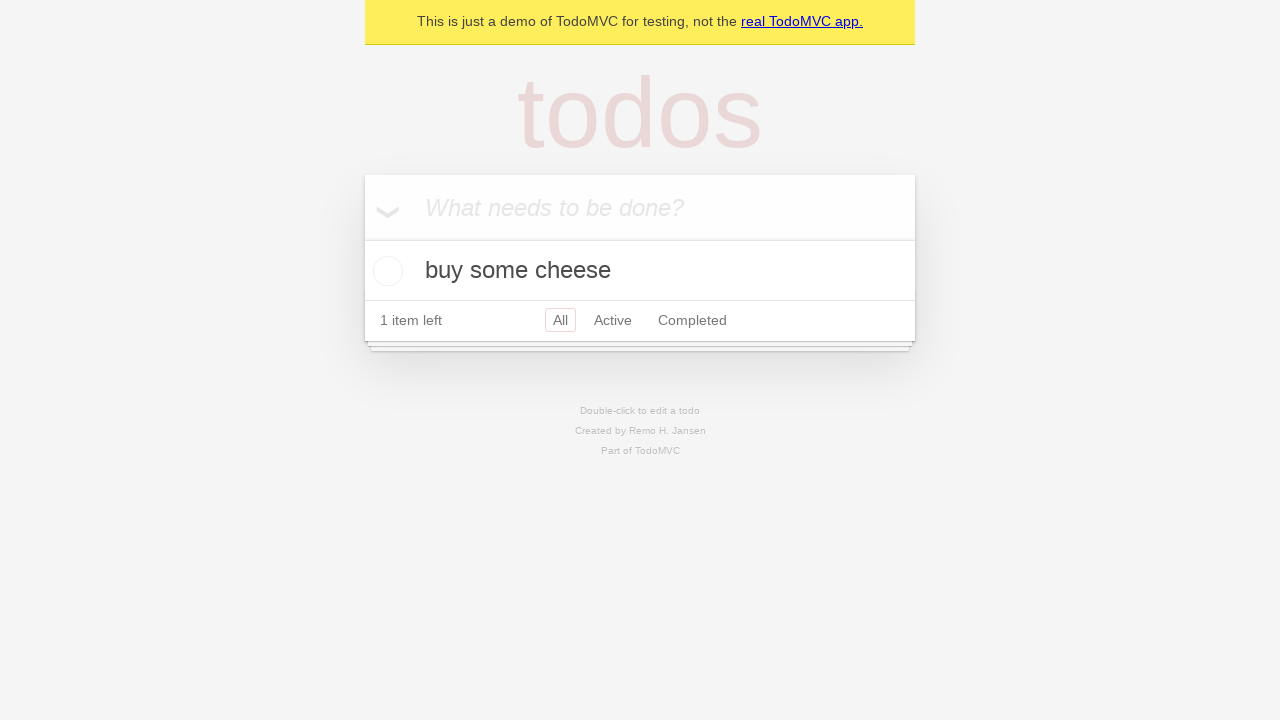

Todo counter element loaded, showing 1 item
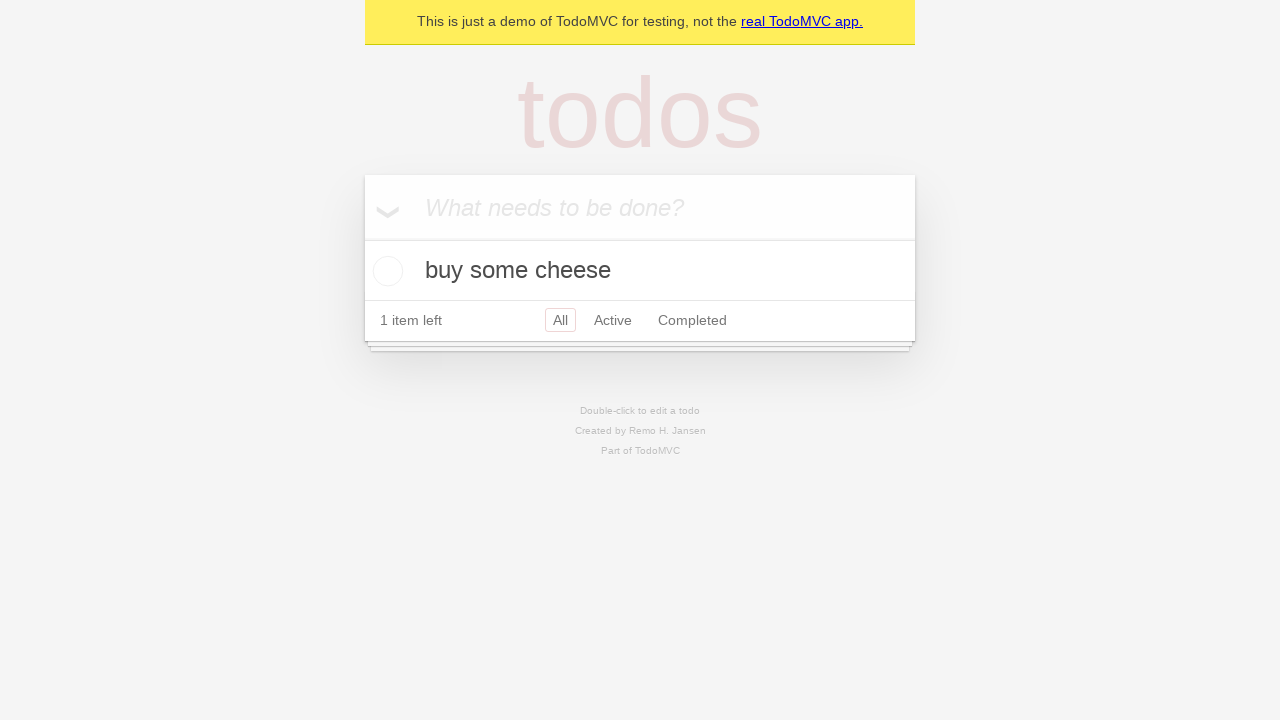

Filled todo input field with 'feed the cat' on internal:attr=[placeholder="What needs to be done?"i]
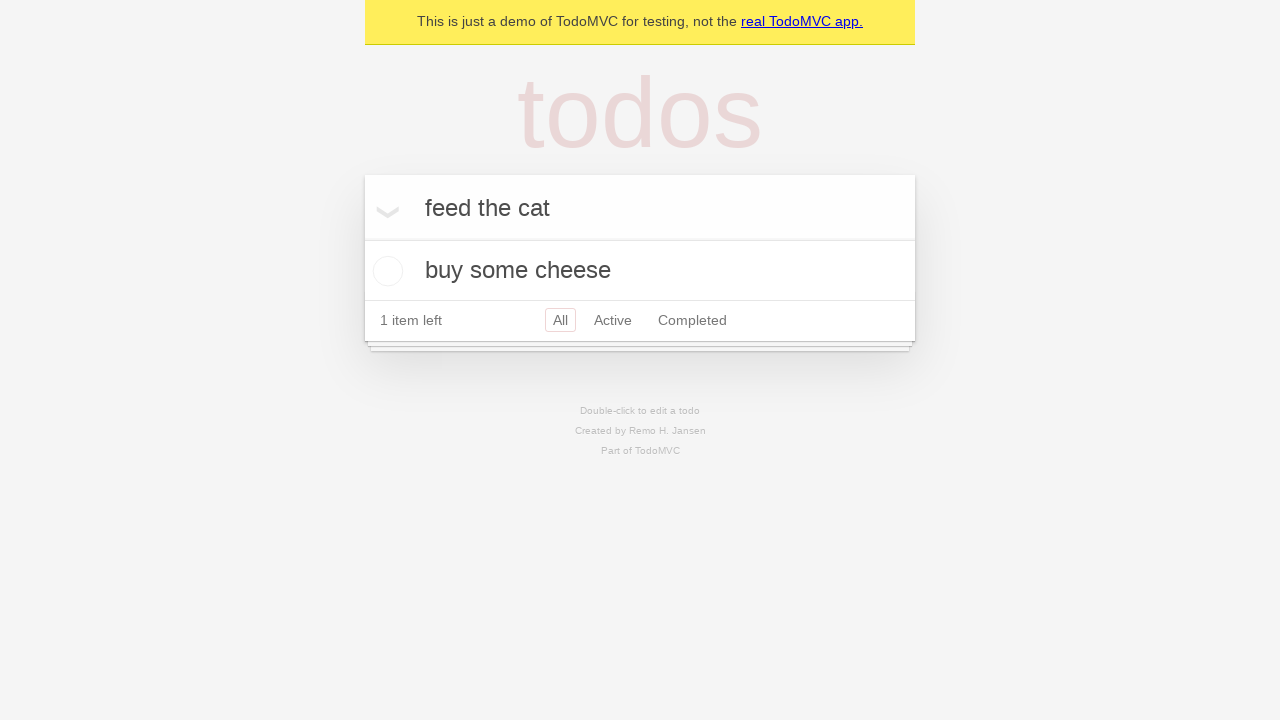

Pressed Enter to add second todo item on internal:attr=[placeholder="What needs to be done?"i]
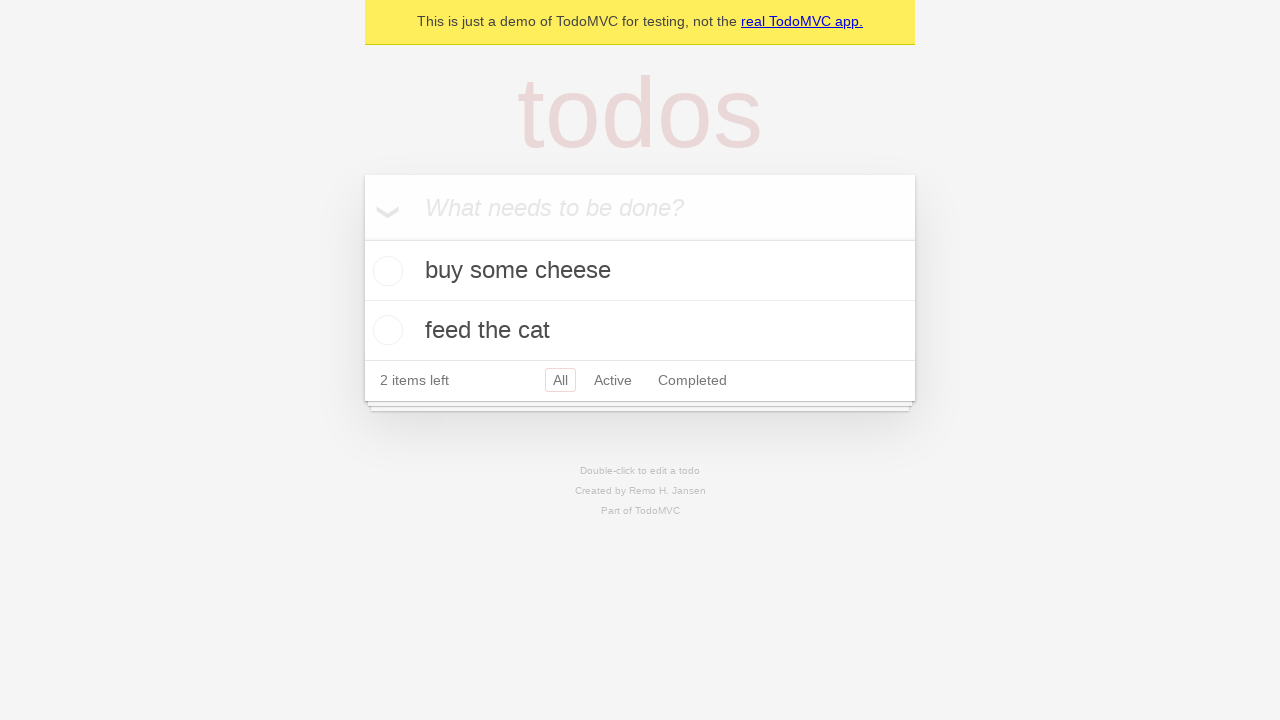

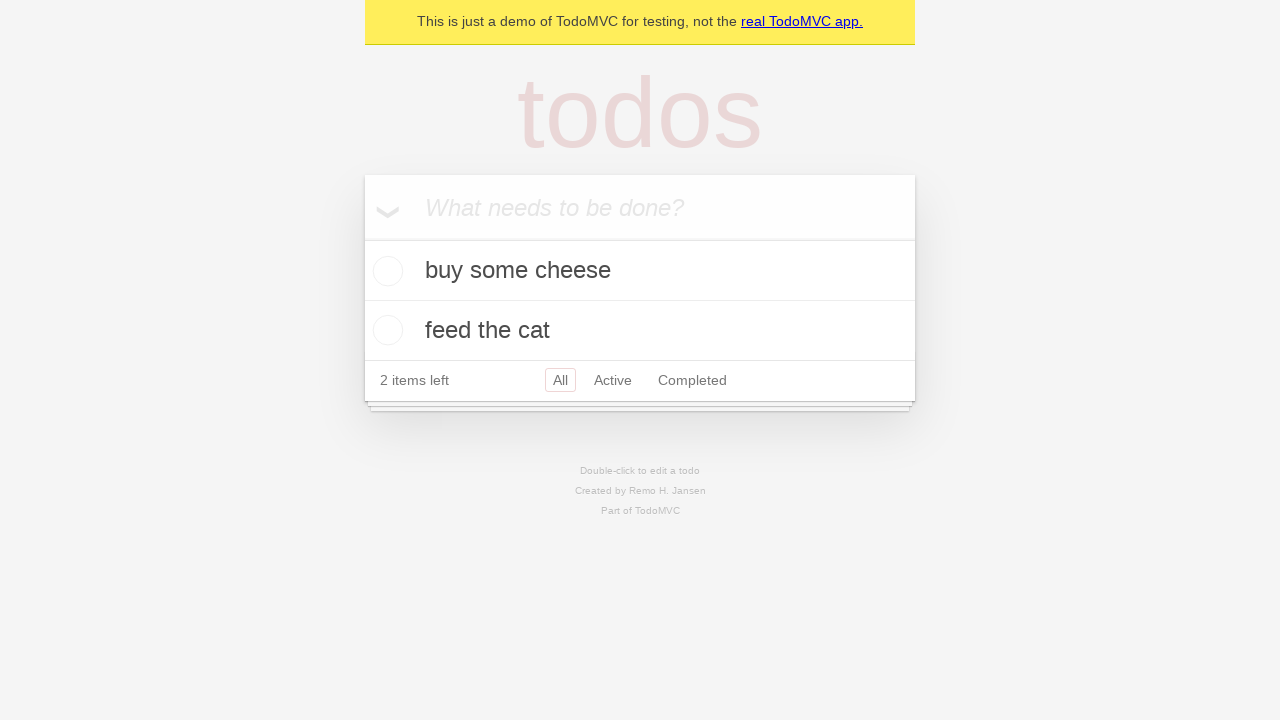